Tests un-marking todo items as complete by unchecking the checkbox after it was checked

Starting URL: https://demo.playwright.dev/todomvc

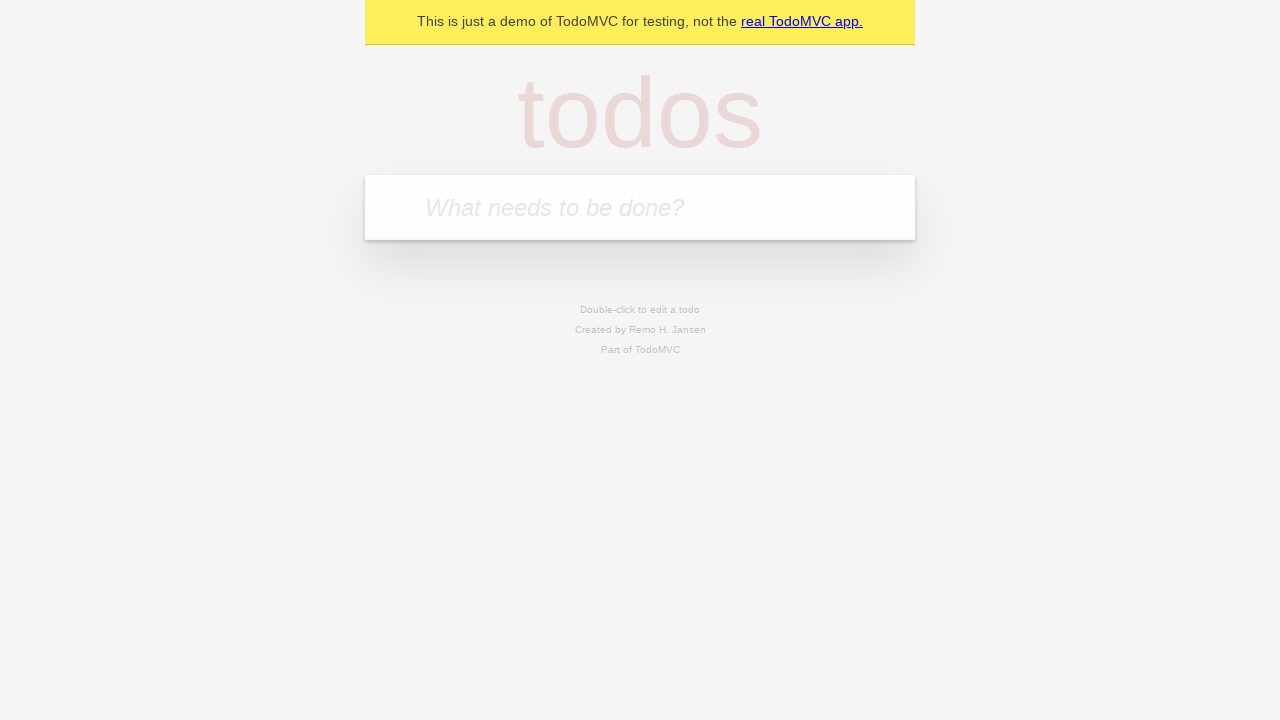

Filled input field with 'buy some cheese' on internal:attr=[placeholder="What needs to be done?"i]
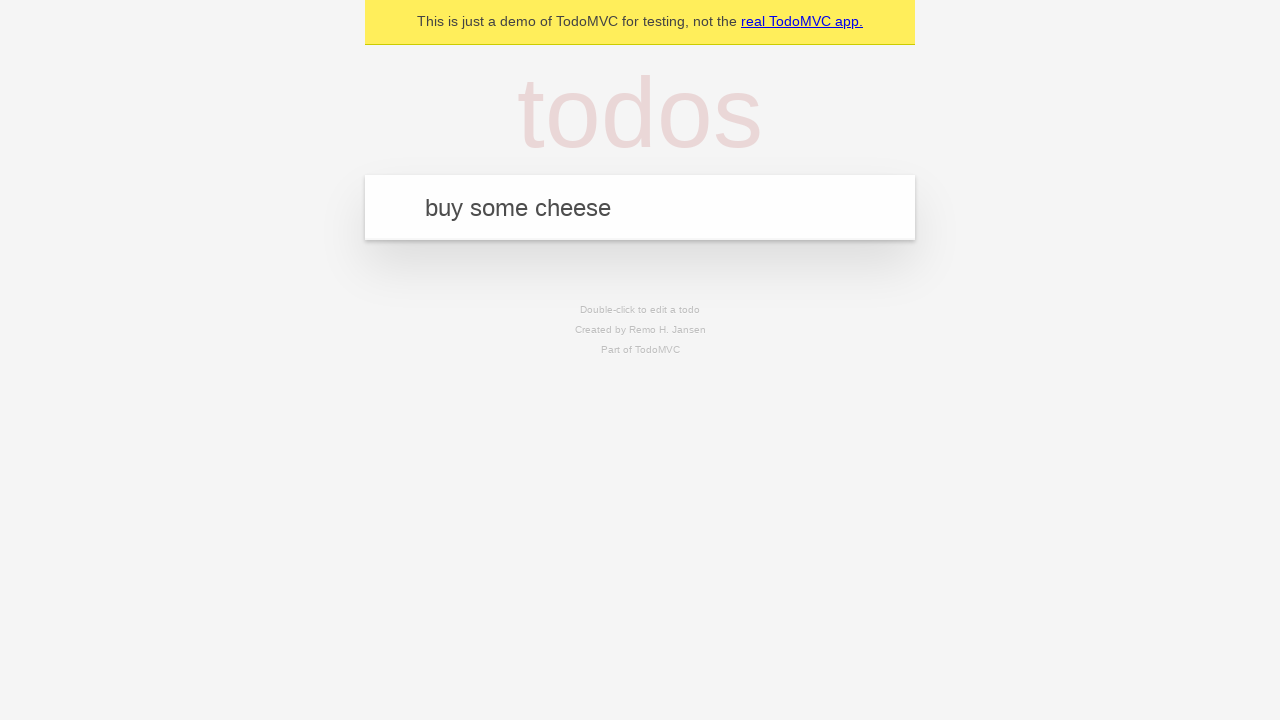

Pressed Enter to add first todo item on internal:attr=[placeholder="What needs to be done?"i]
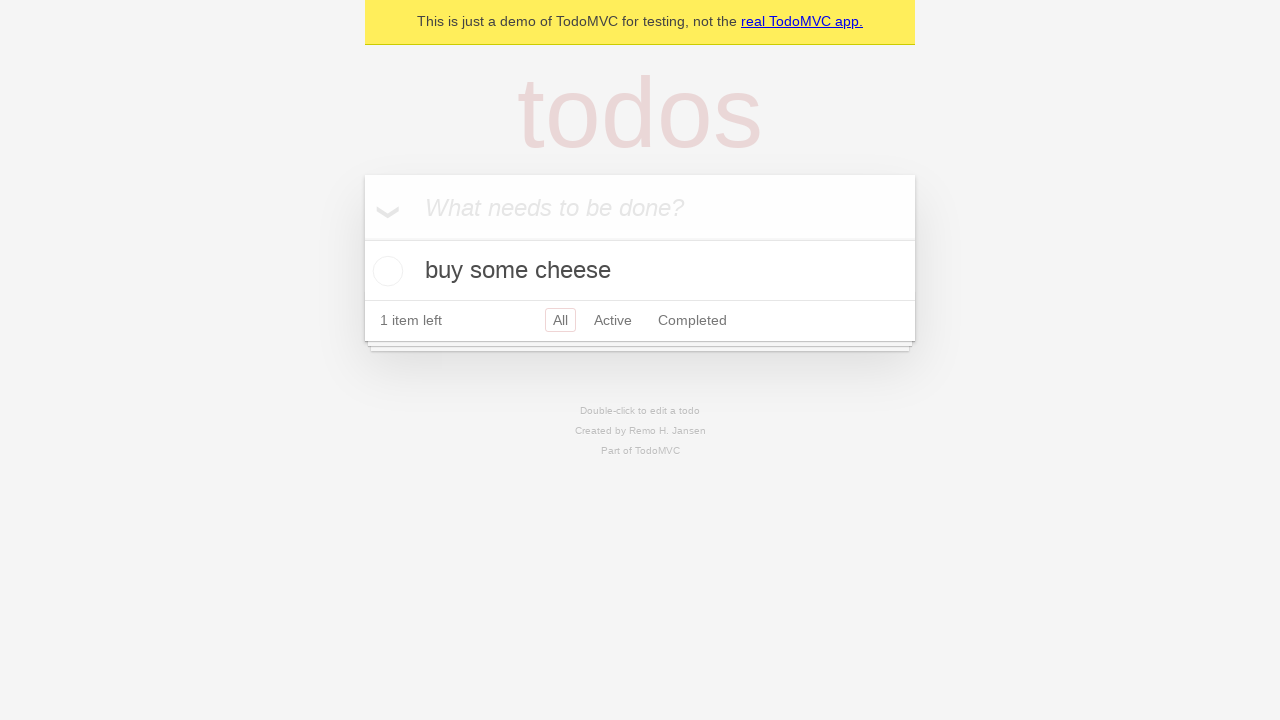

Filled input field with 'feed the cat' on internal:attr=[placeholder="What needs to be done?"i]
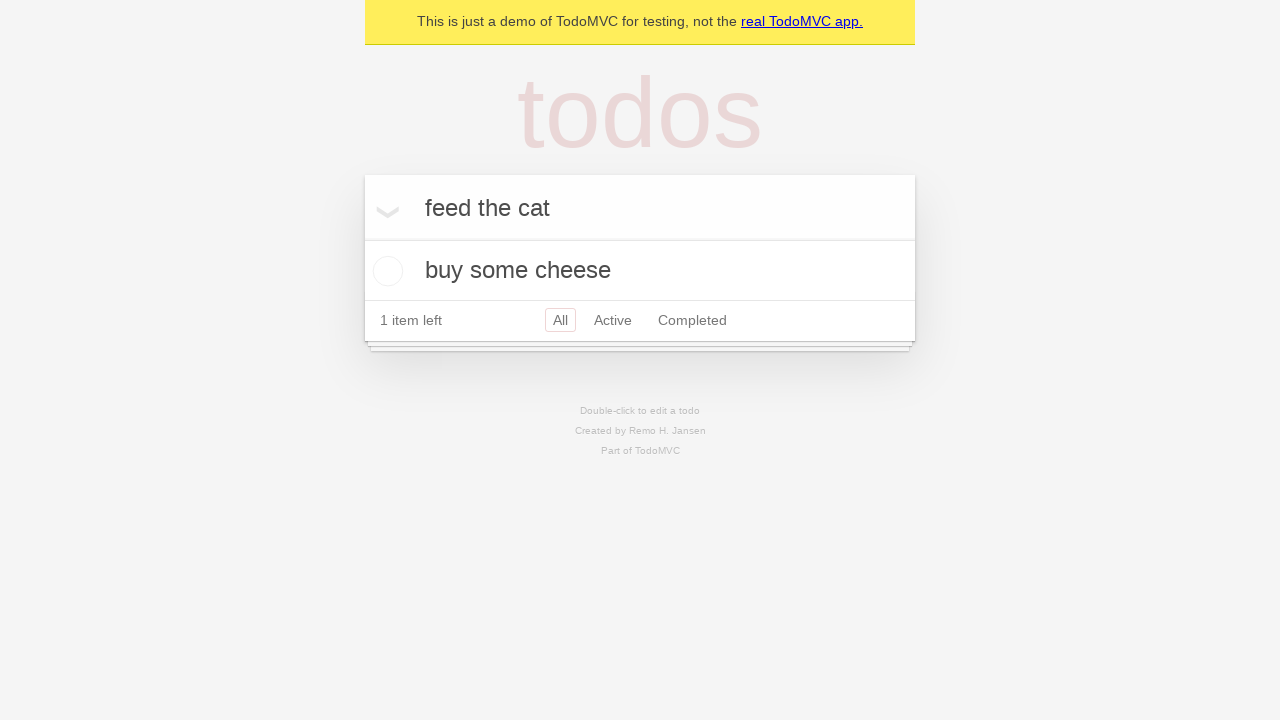

Pressed Enter to add second todo item on internal:attr=[placeholder="What needs to be done?"i]
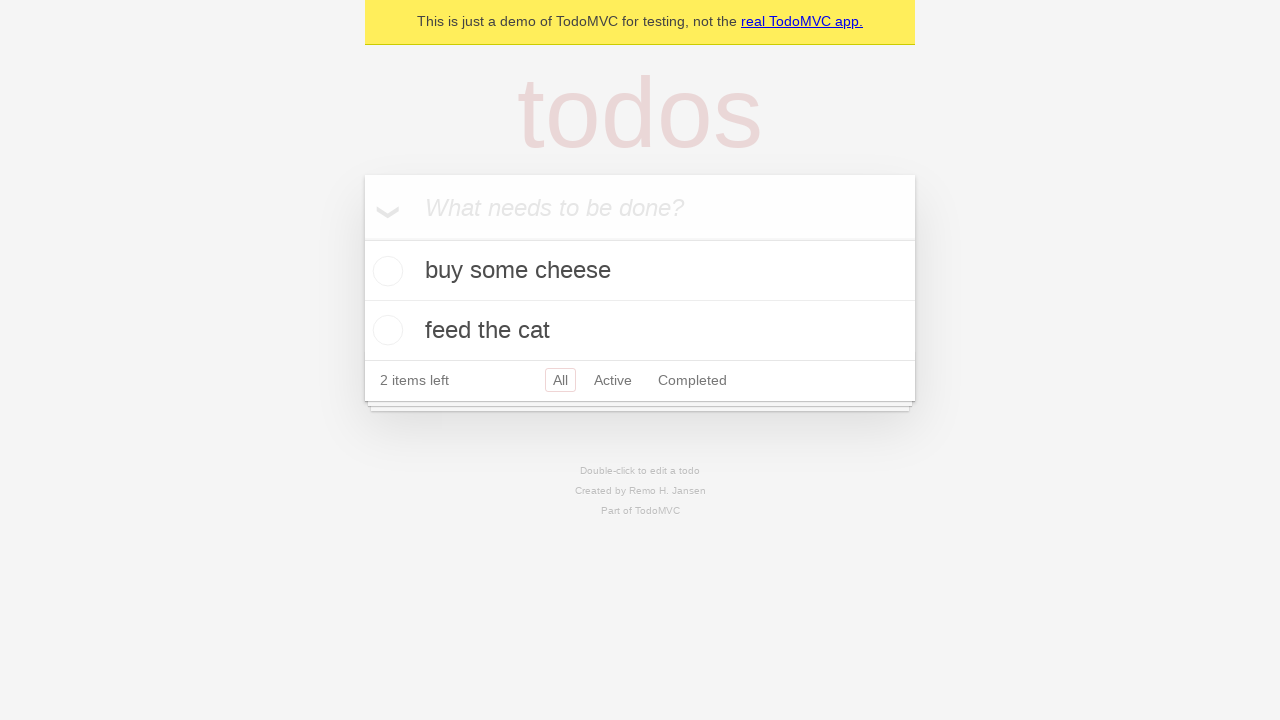

Checked checkbox for first todo item 'buy some cheese' at (385, 271) on internal:testid=[data-testid="todo-item"s] >> nth=0 >> internal:role=checkbox
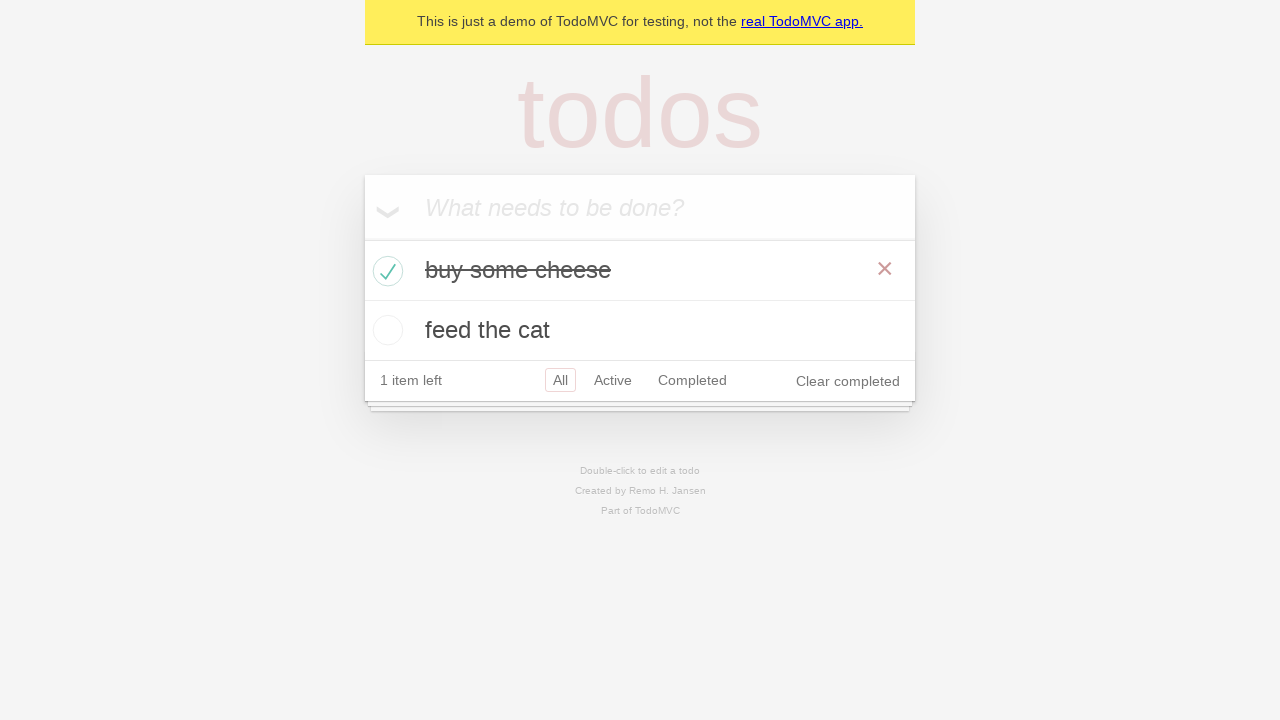

Unchecked checkbox for first todo item to mark it as incomplete at (385, 271) on internal:testid=[data-testid="todo-item"s] >> nth=0 >> internal:role=checkbox
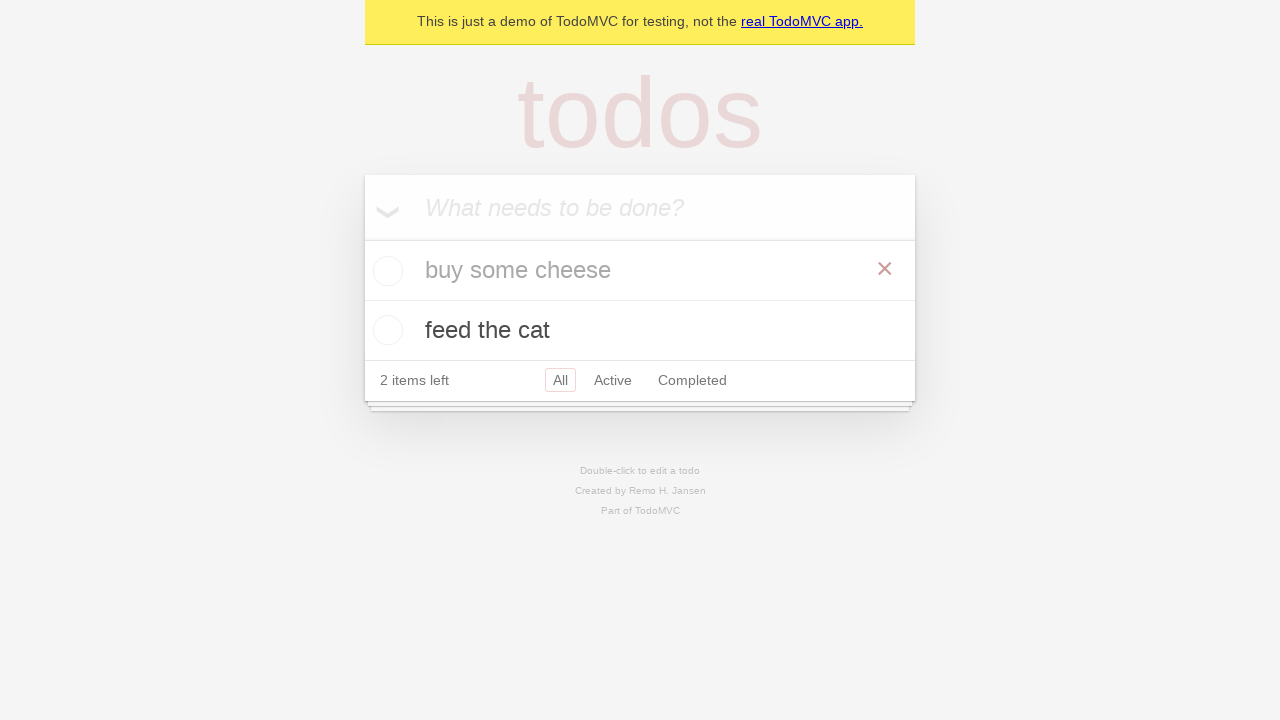

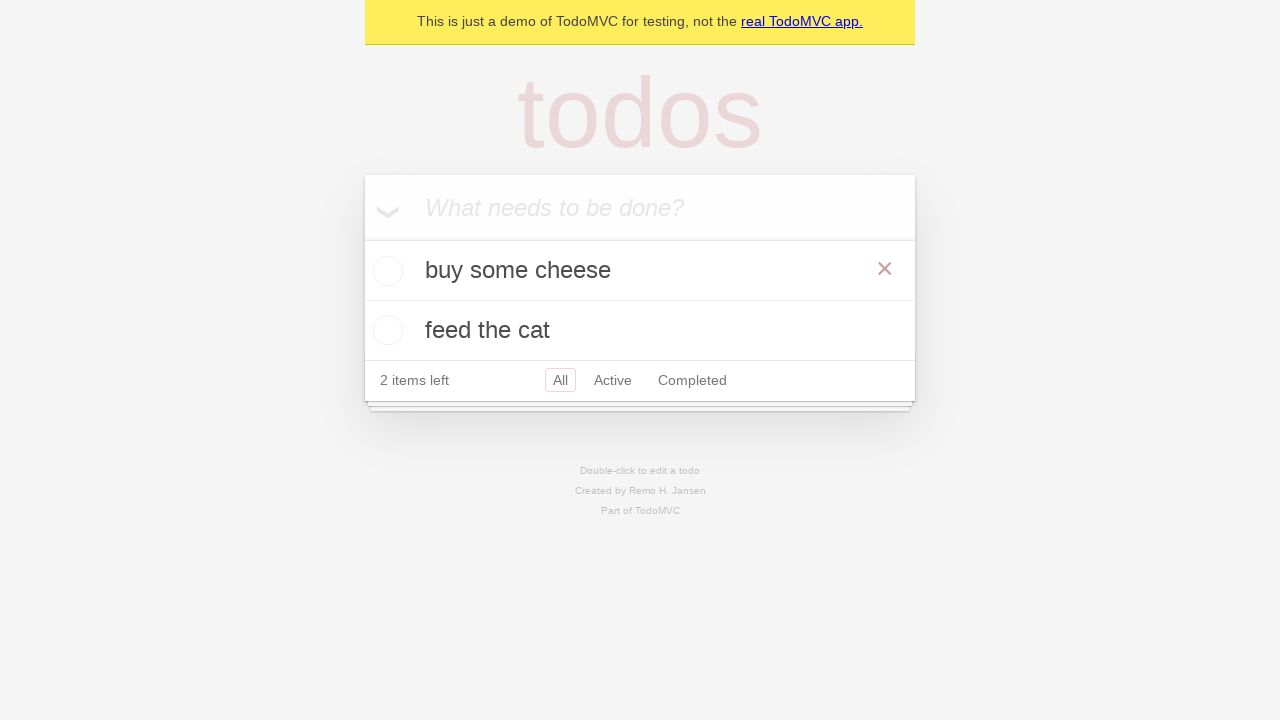